Tests adding an uppercase task "A" to an existing category "1"

Starting URL: http://qa-assignment.oblakogroup.ru/board/:nil21

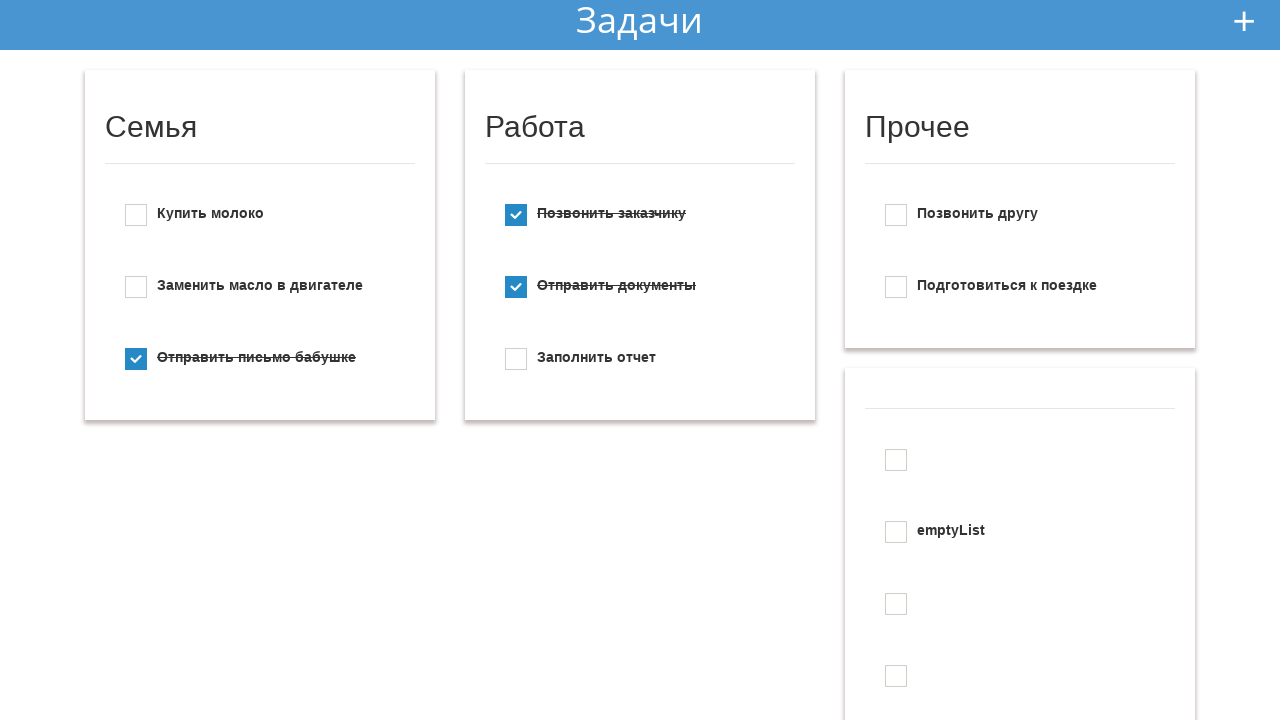

Clicked add new todo button at (1244, 21) on #add_new_todo
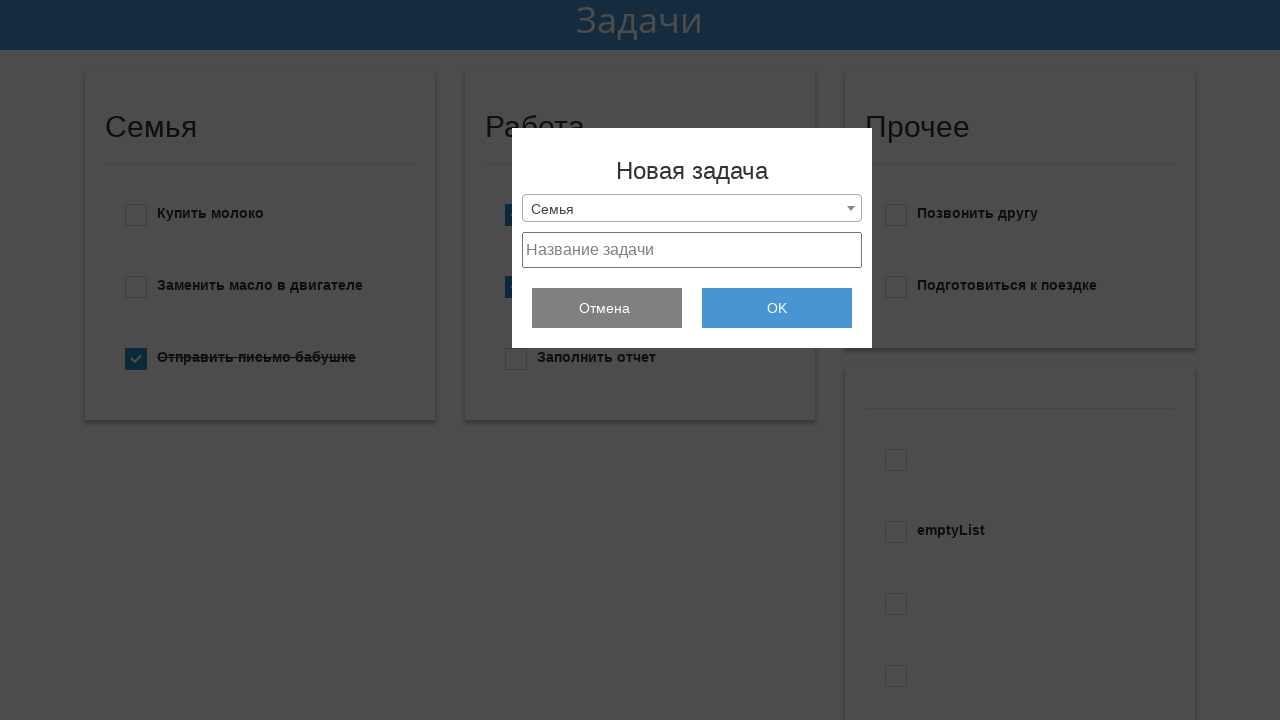

Clicked dropdown menu at (692, 208) on .selection
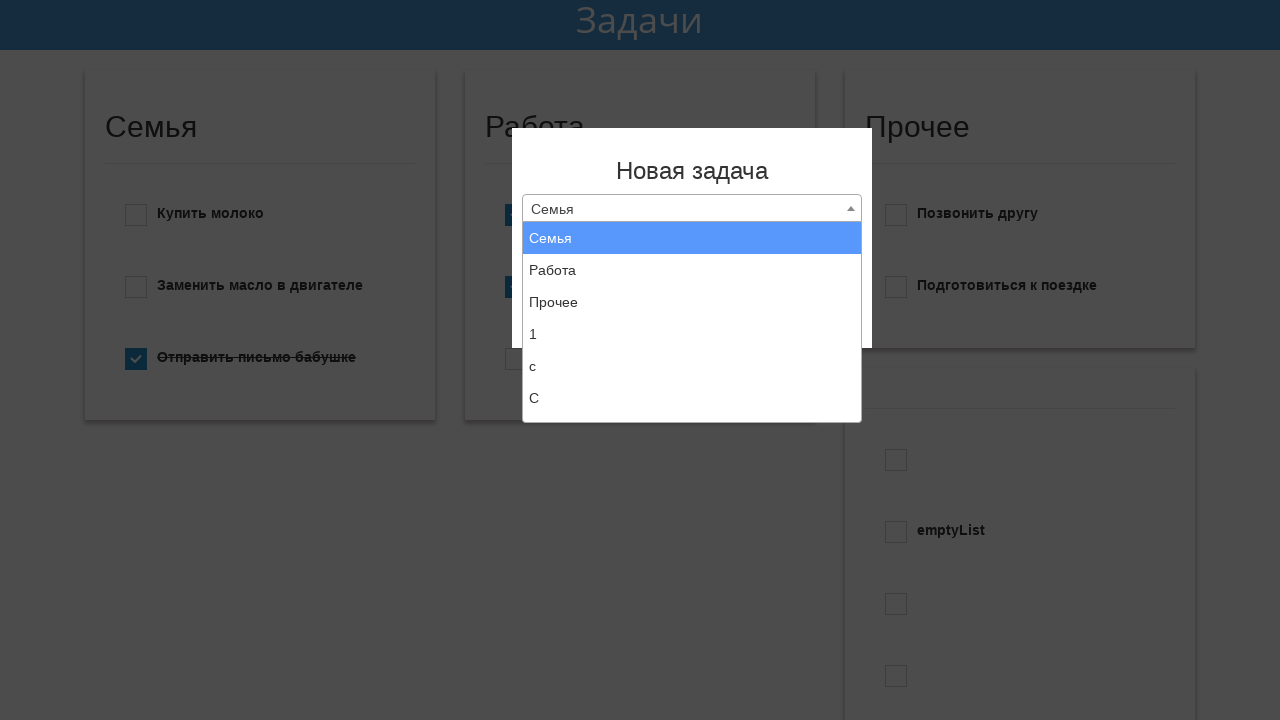

Selected 'Create new list' option at (692, 406) on xpath=//li[text()="Создать новый список"]
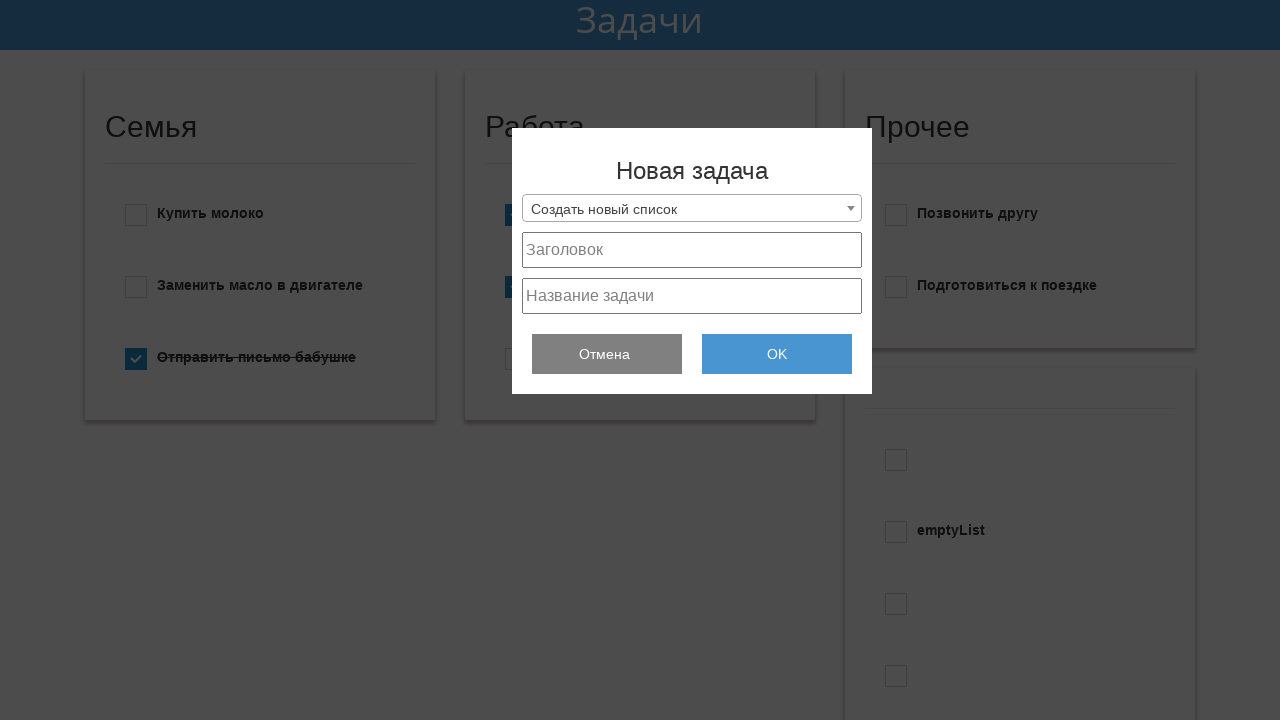

Clicked on list title field at (692, 250) on #project_title
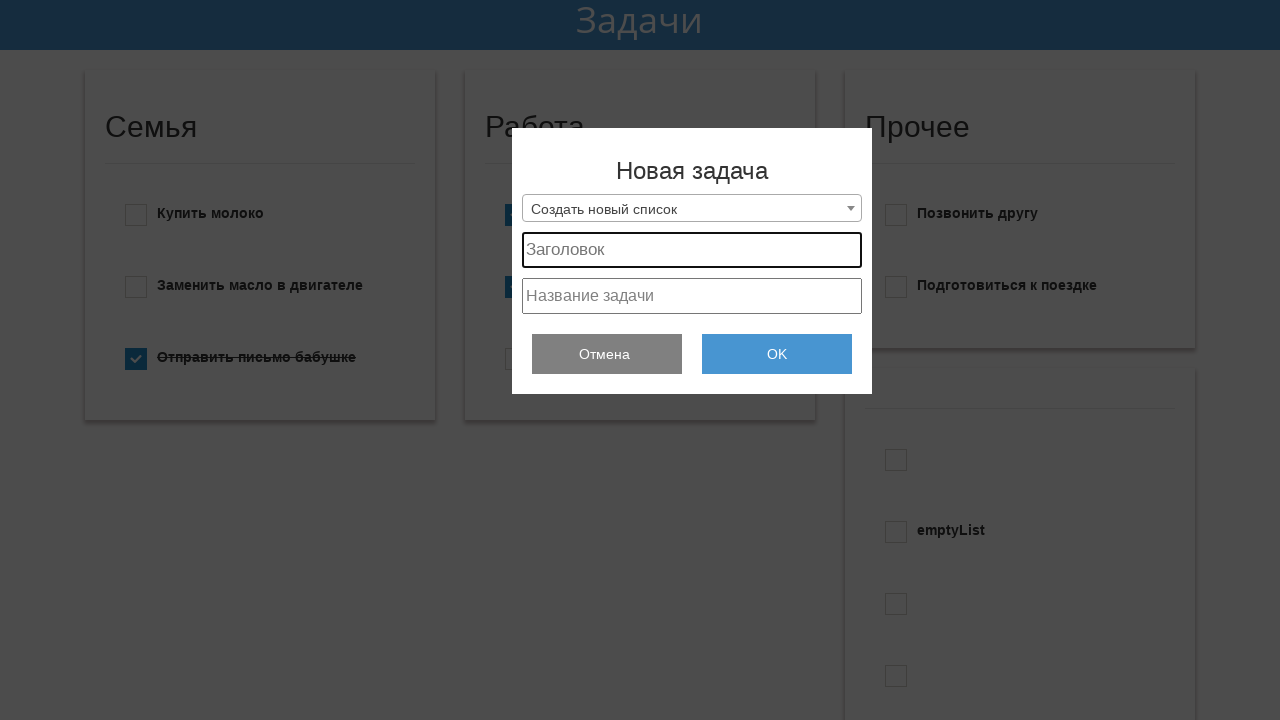

Entered list title '1' on #project_title
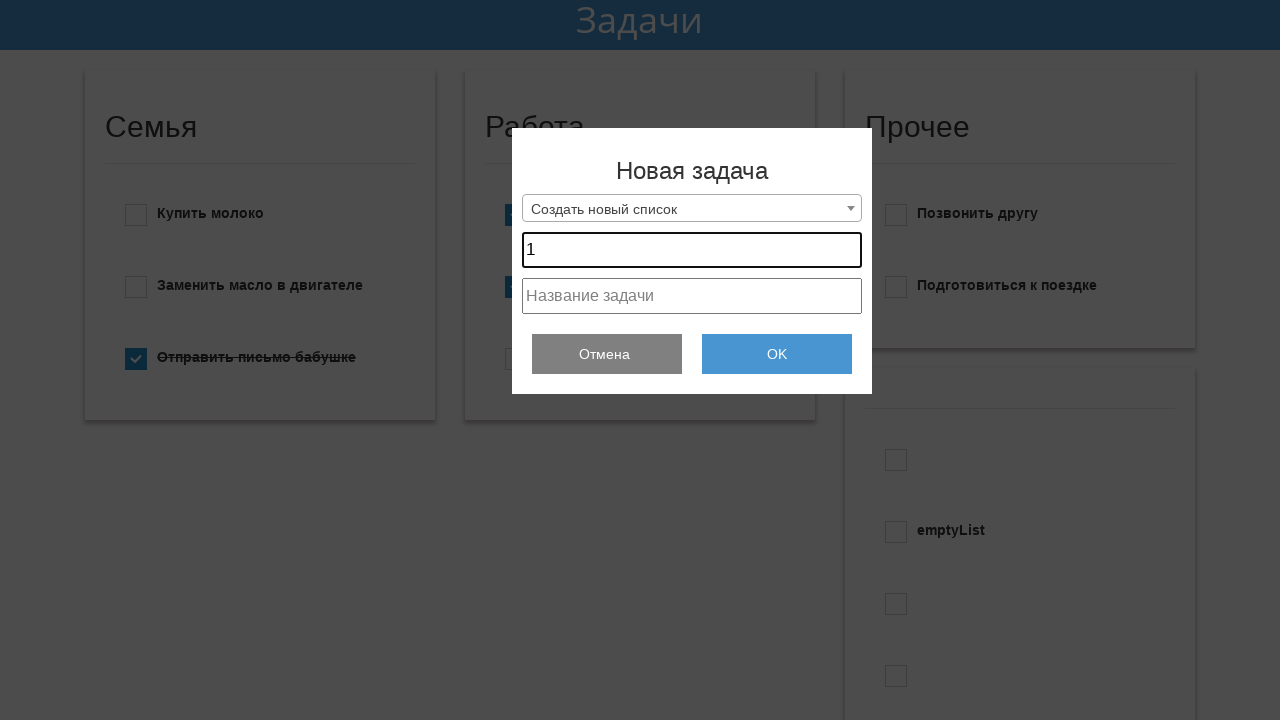

Clicked on task field at (692, 296) on #project_text
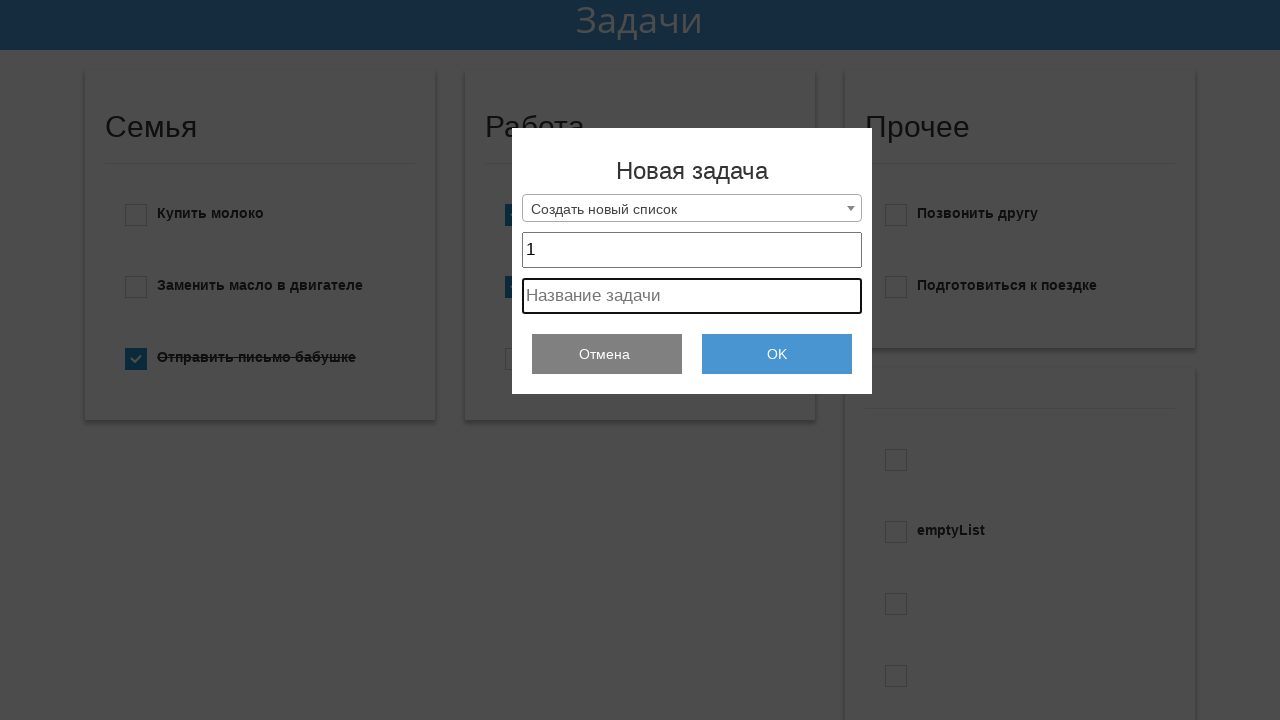

Entered task name 'A' on #project_text
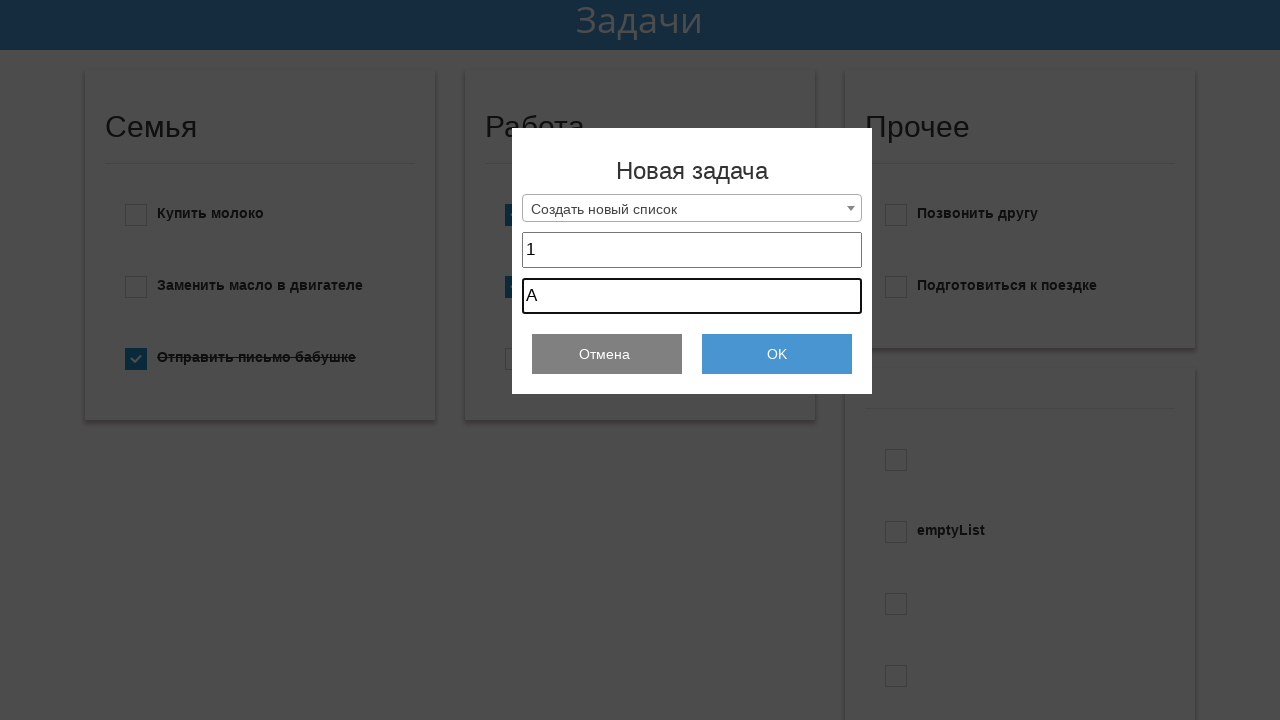

Clicked add todo button to confirm at (777, 354) on .add_todo
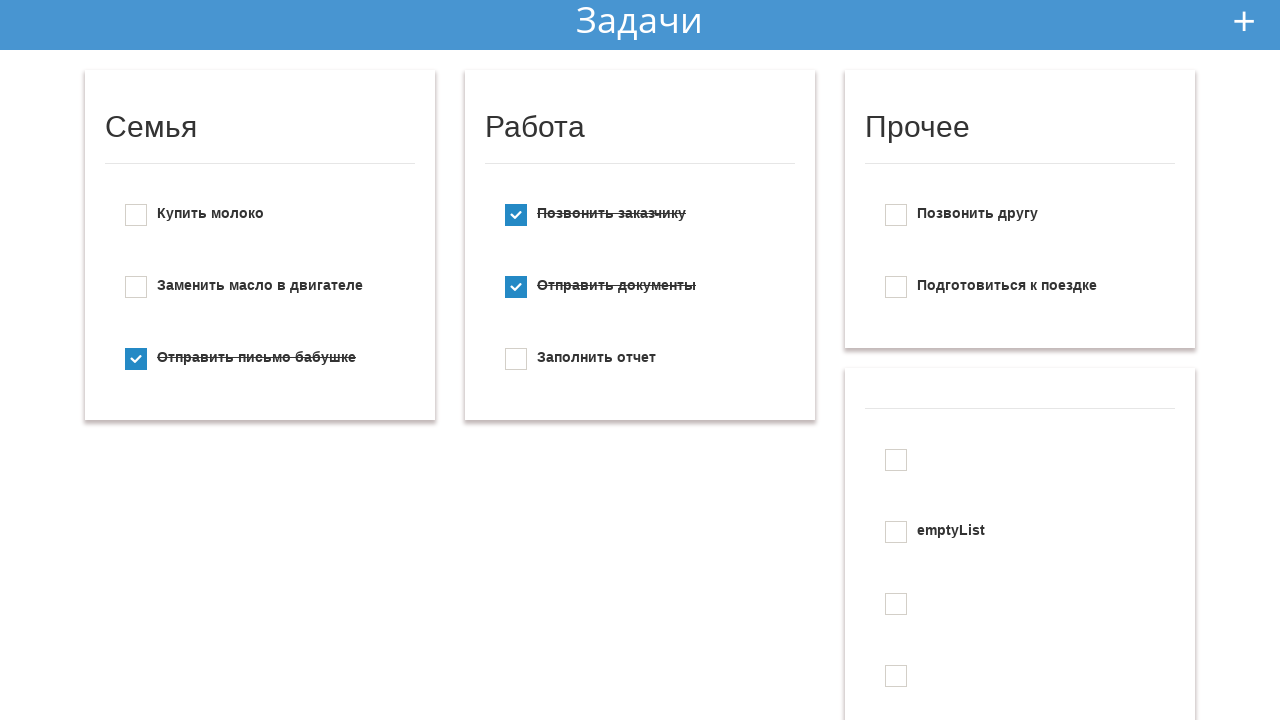

Verified task 'A' was created in category '1'
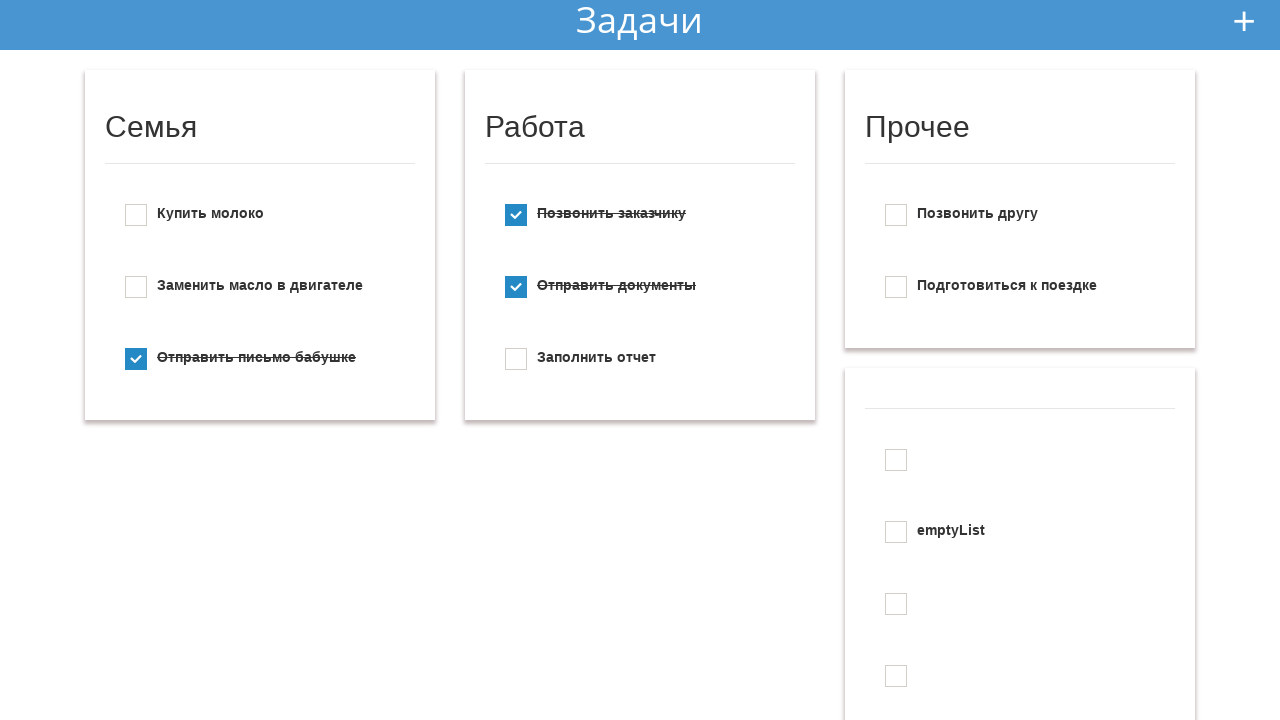

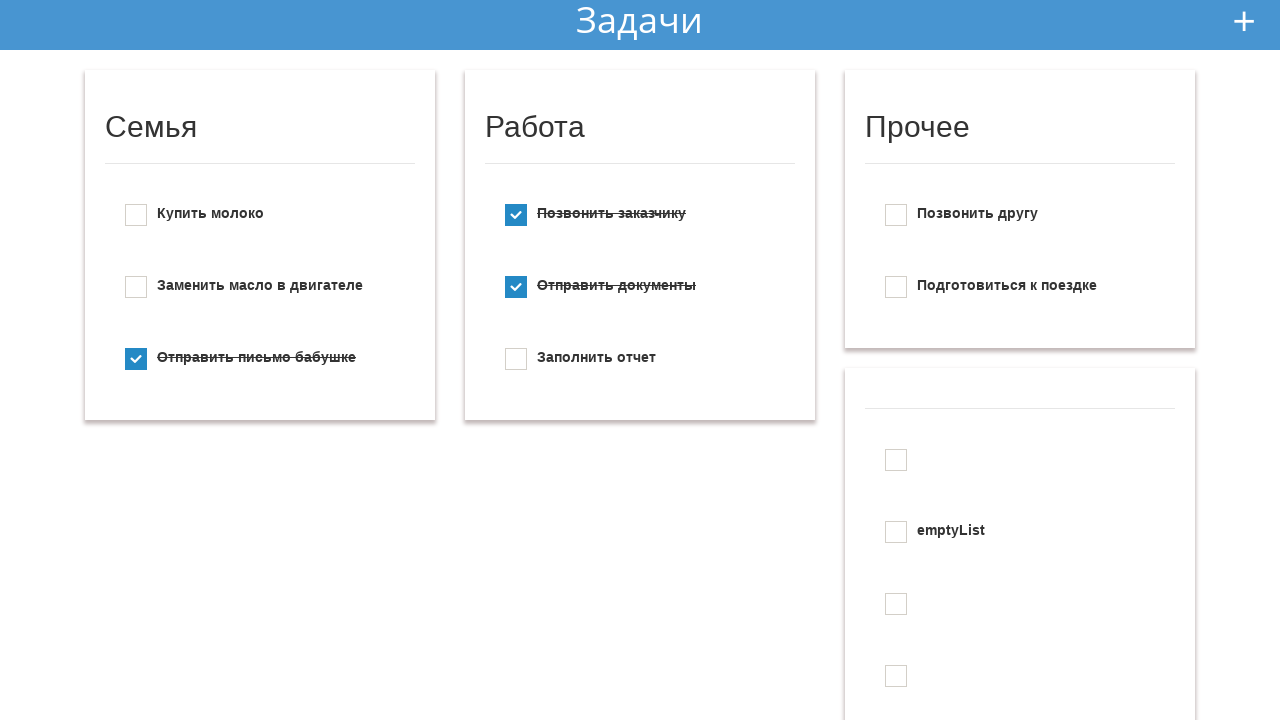